Uses Selenium 4's newWindow method to open a new tab, get course name from course page, then fills the name field in original tab

Starting URL: https://rahulshettyacademy.com/angularpractice/

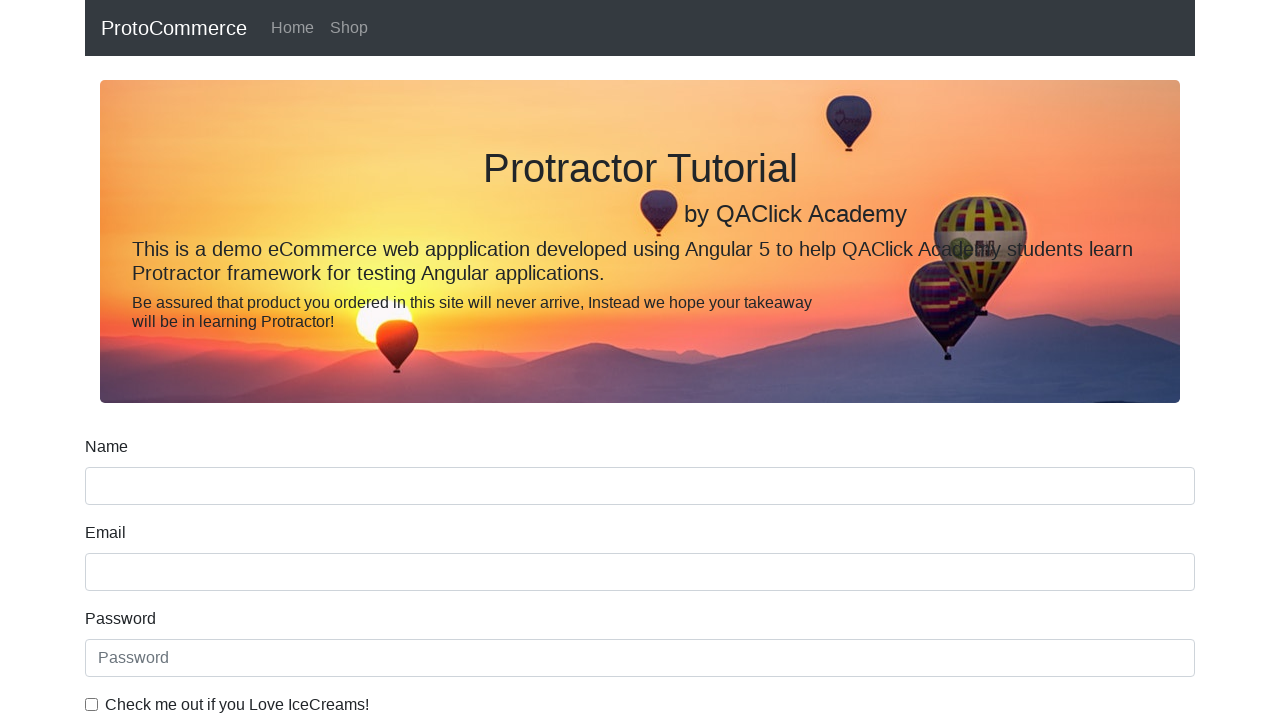

Opened new tab/page
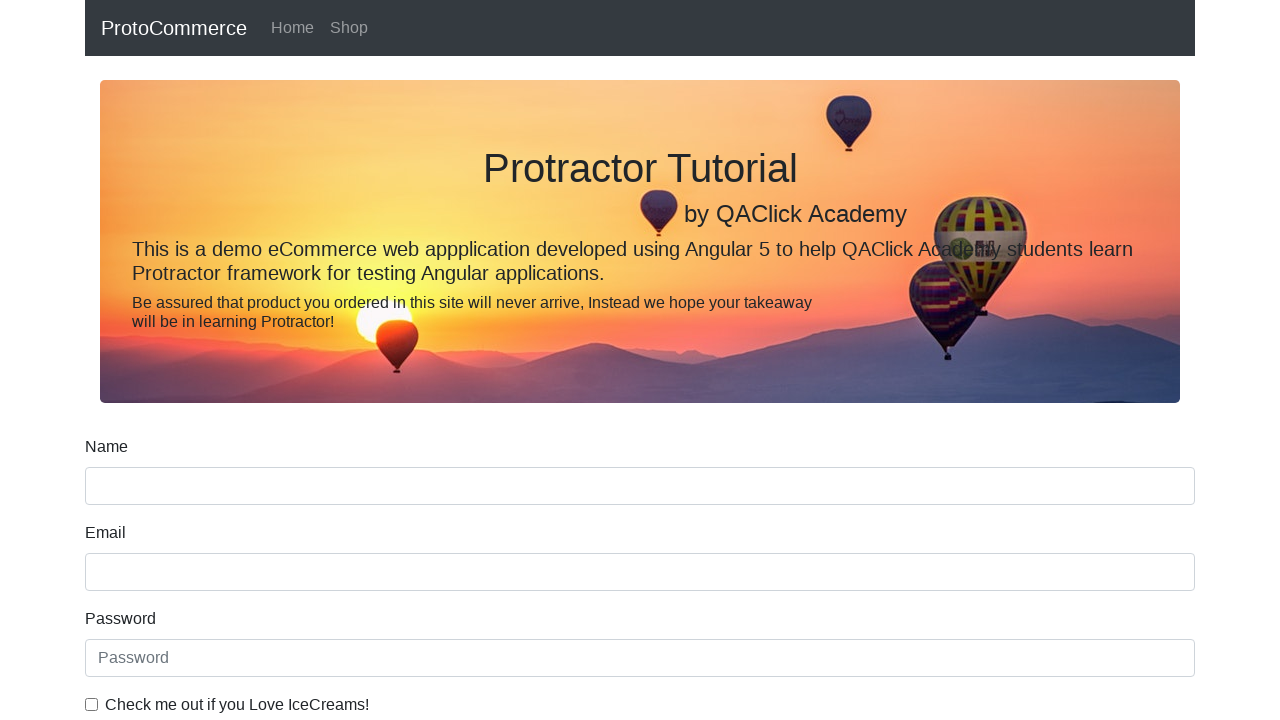

Navigated to course home page in new tab
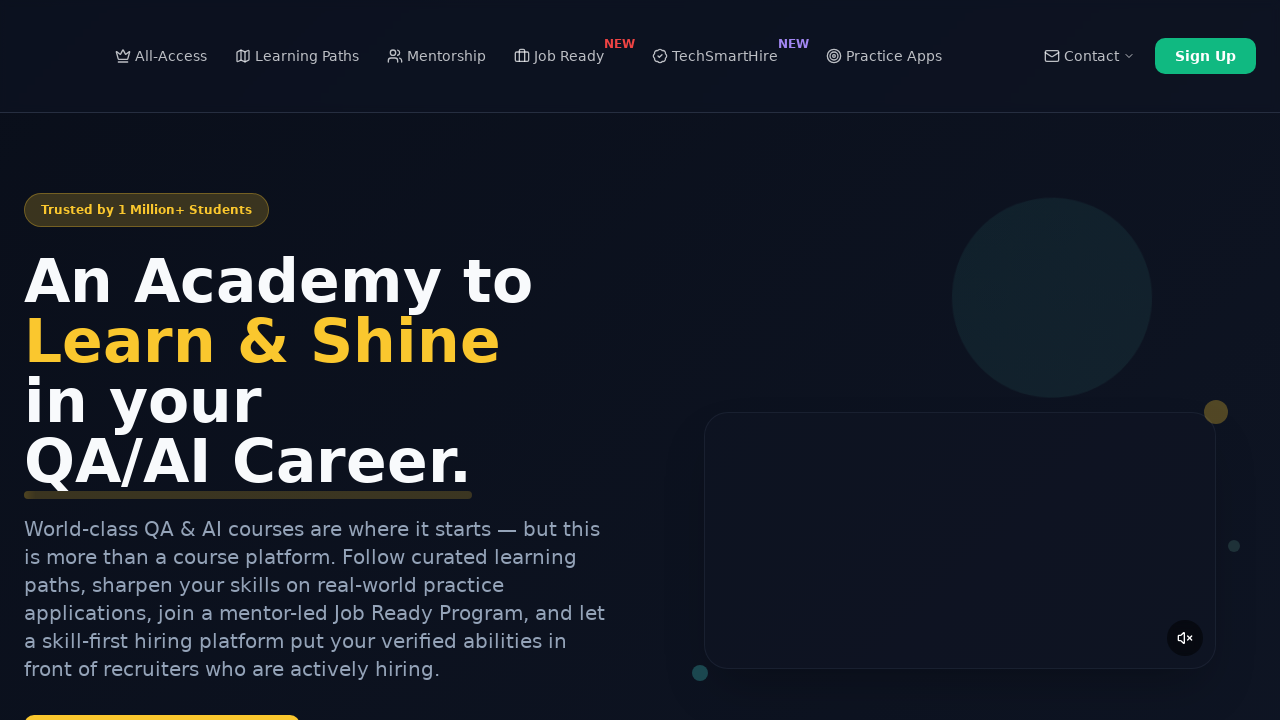

Located course links on page
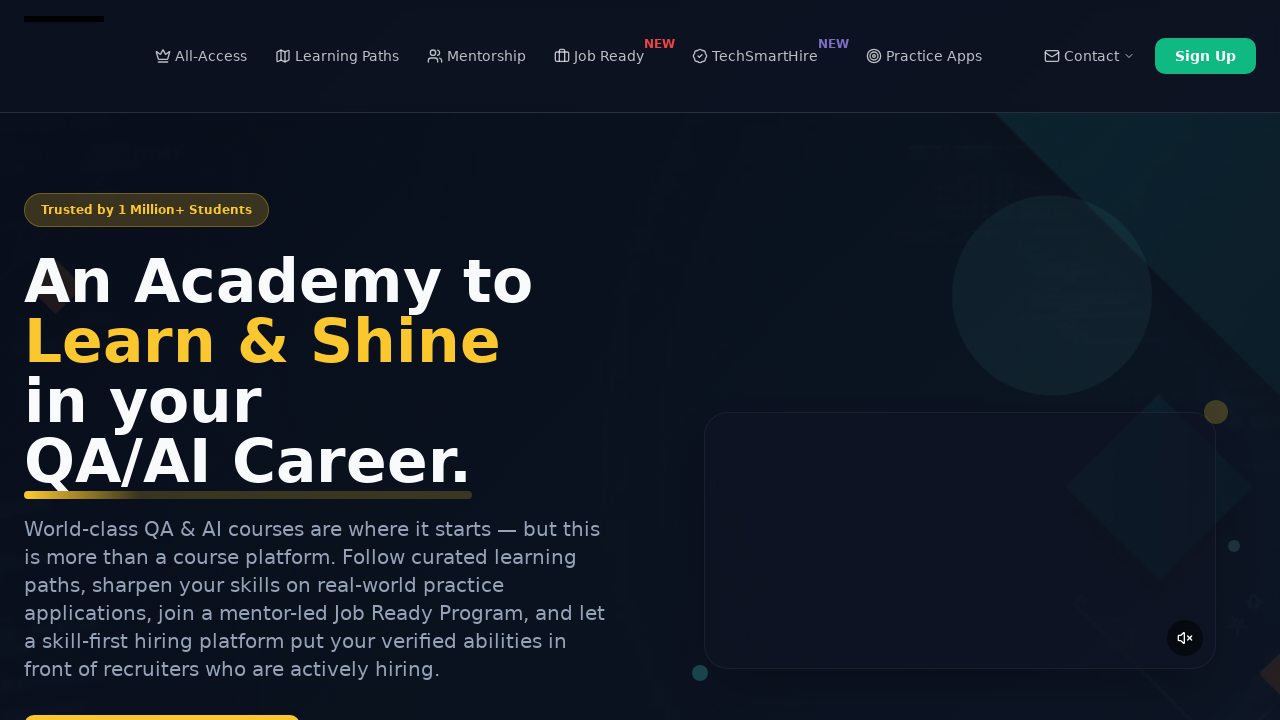

Retrieved course name: Playwright Testing
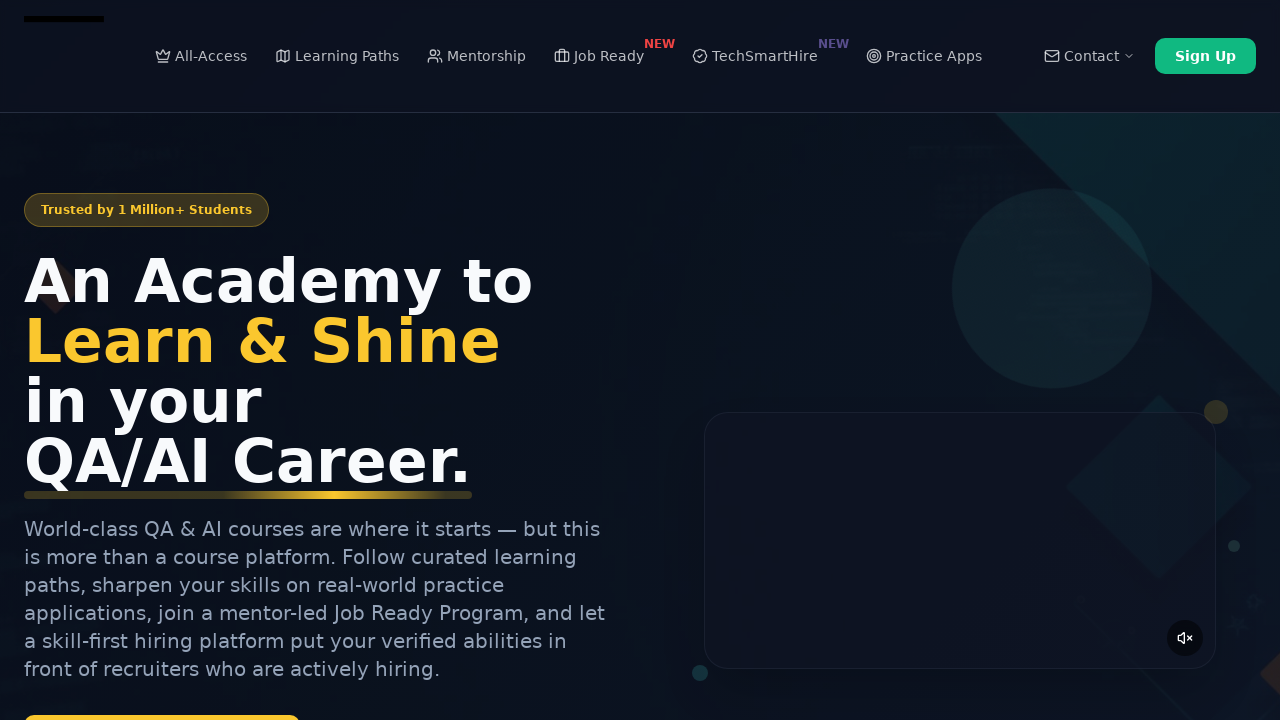

Filled name field in original tab with course name: Playwright Testing on [name='name']
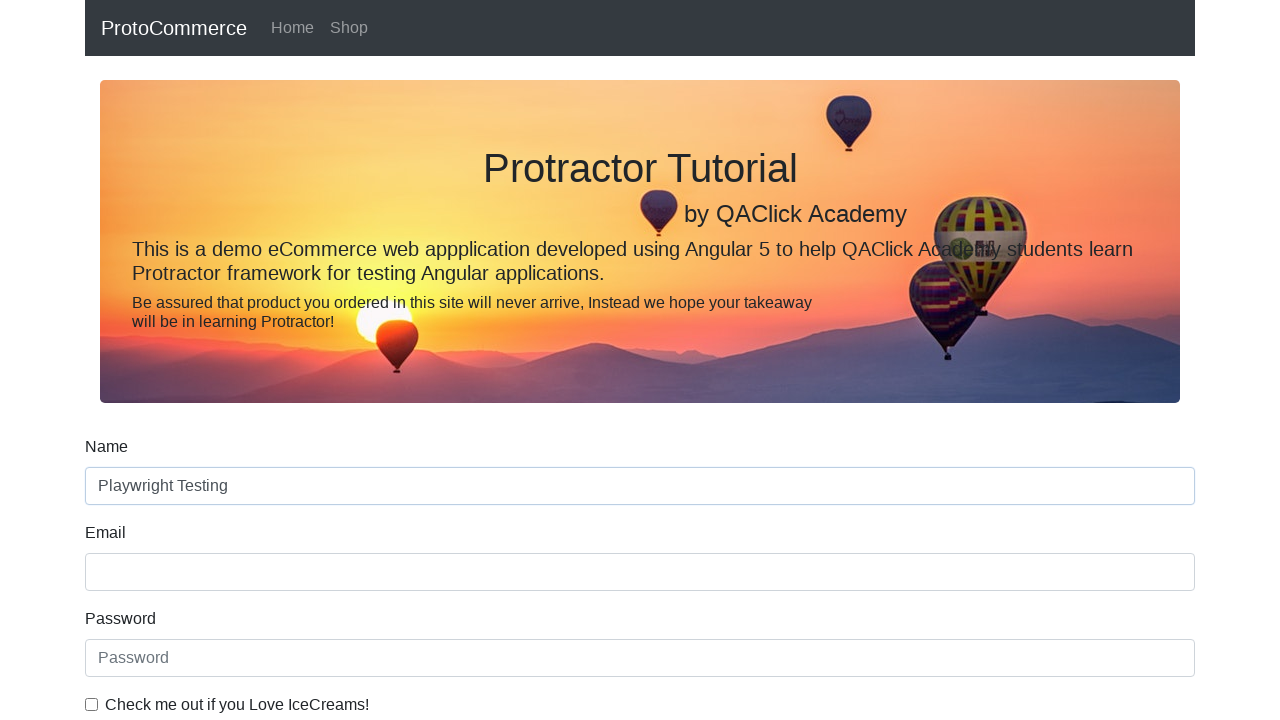

Closed the new tab
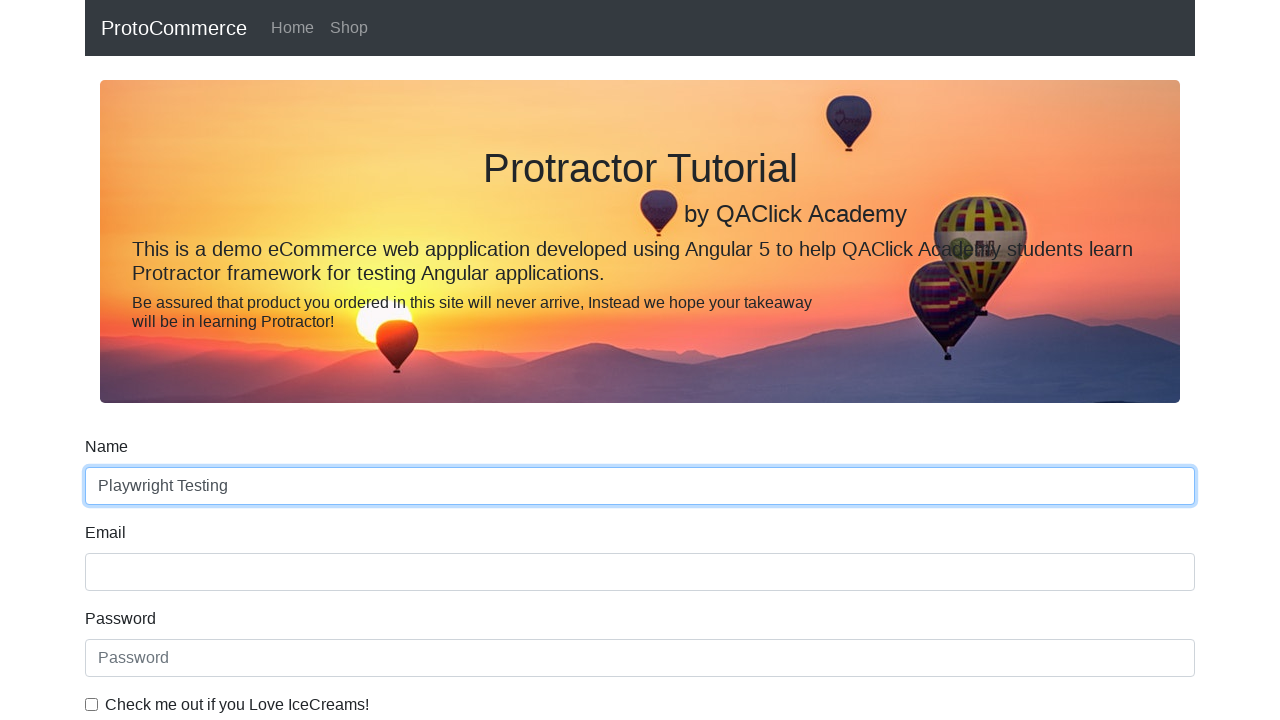

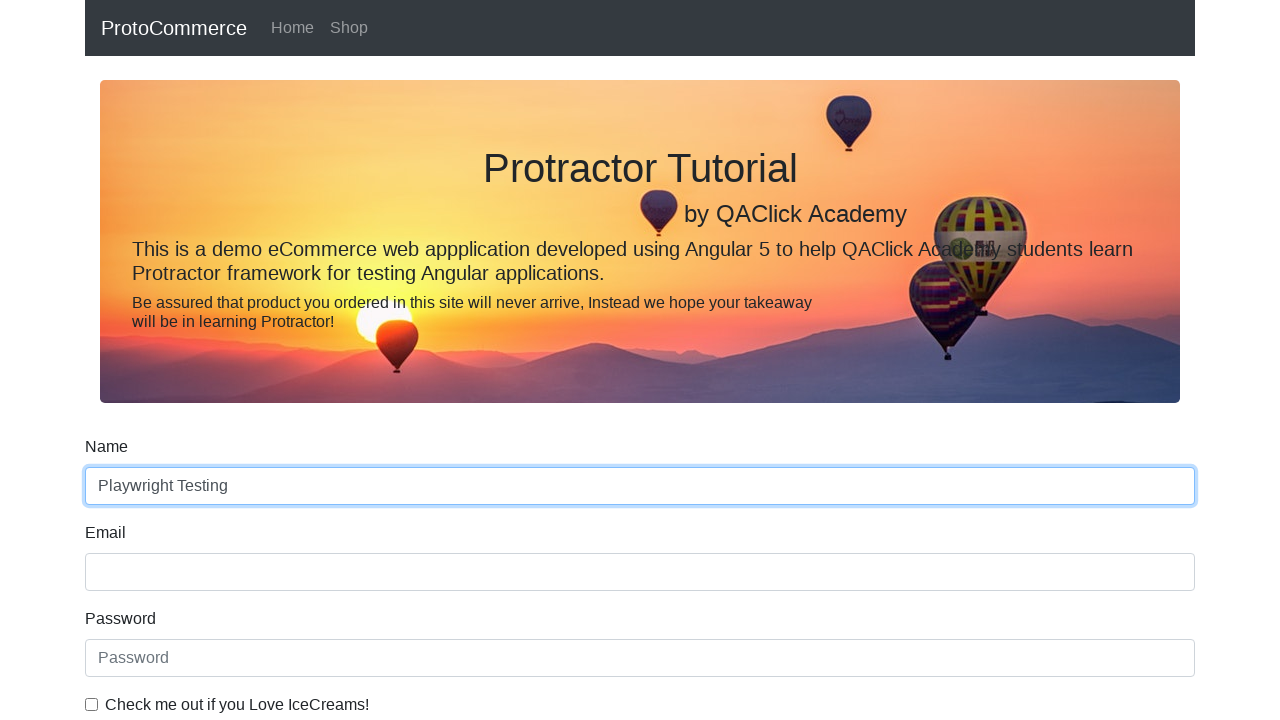